Tests checkbox selection functionality and passenger count increment on a flight booking practice page by clicking a Senior Citizen discount checkbox and incrementing the adult passenger count to 4

Starting URL: https://rahulshettyacademy.com/dropdownsPractise/

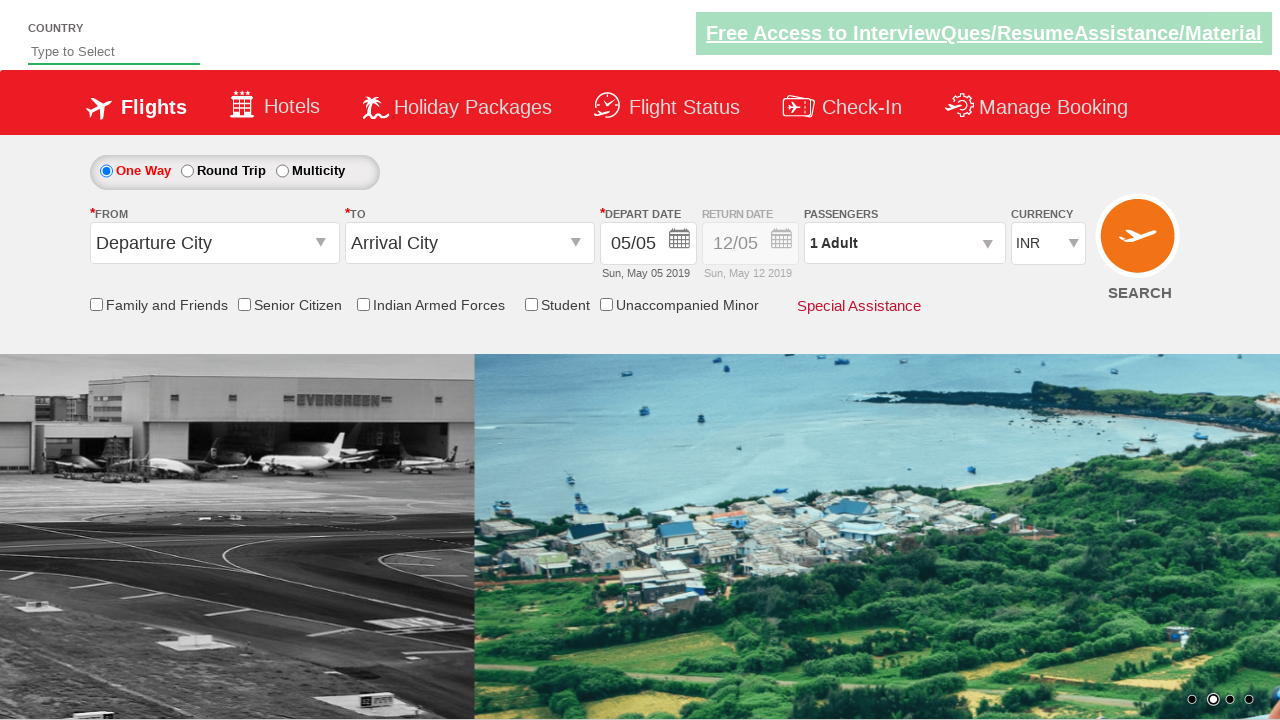

Located Senior Citizen discount checkbox
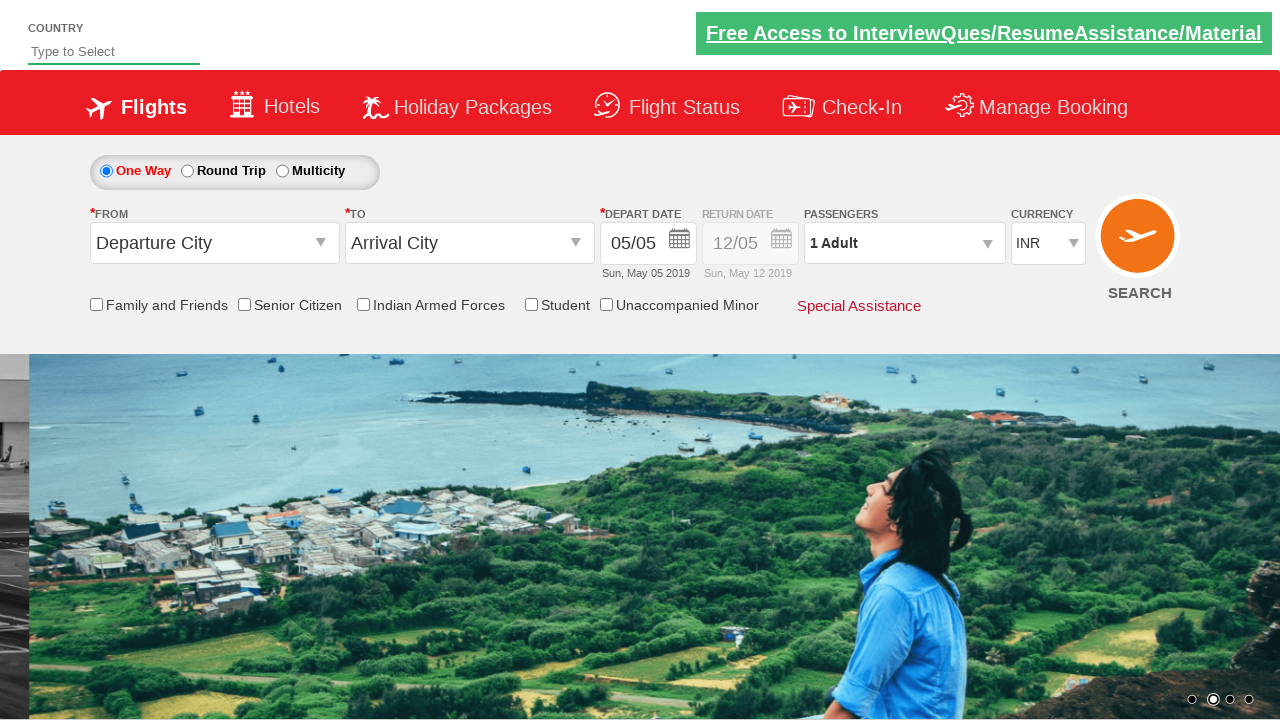

Verified Senior Citizen checkbox is not selected initially
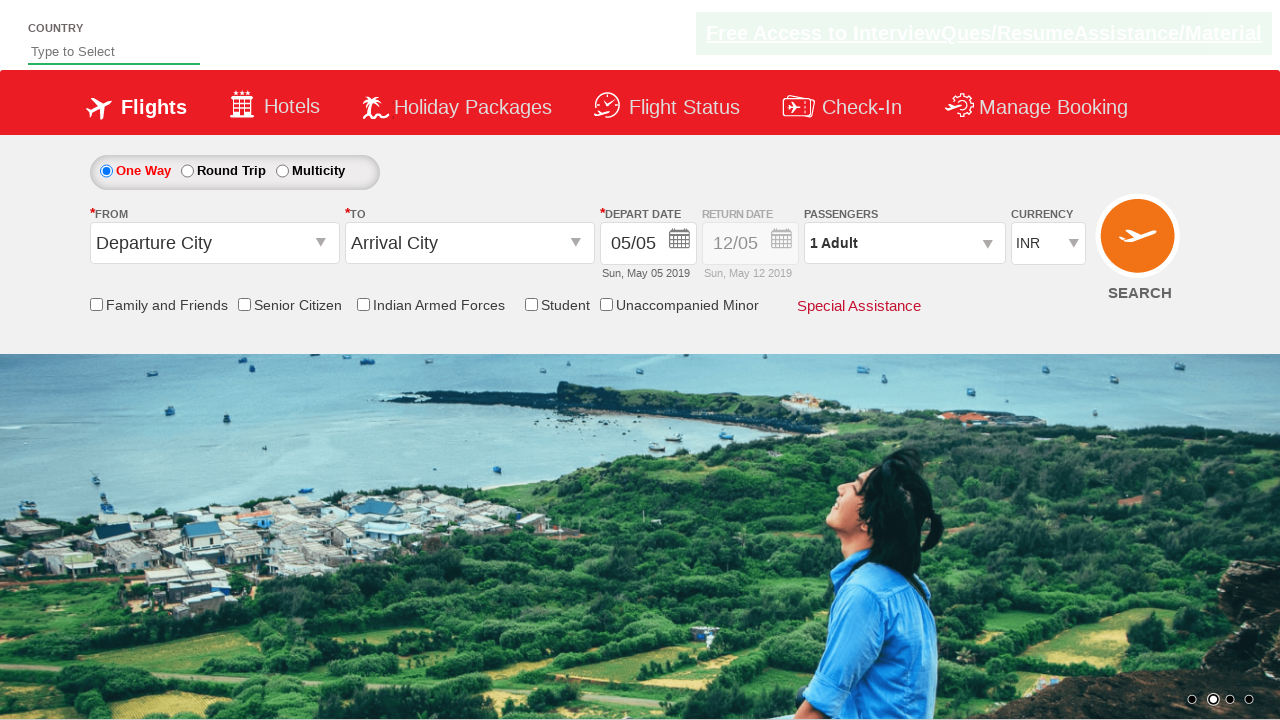

Clicked Senior Citizen discount checkbox at (244, 304) on input[id*='SeniorCitizenDiscount']
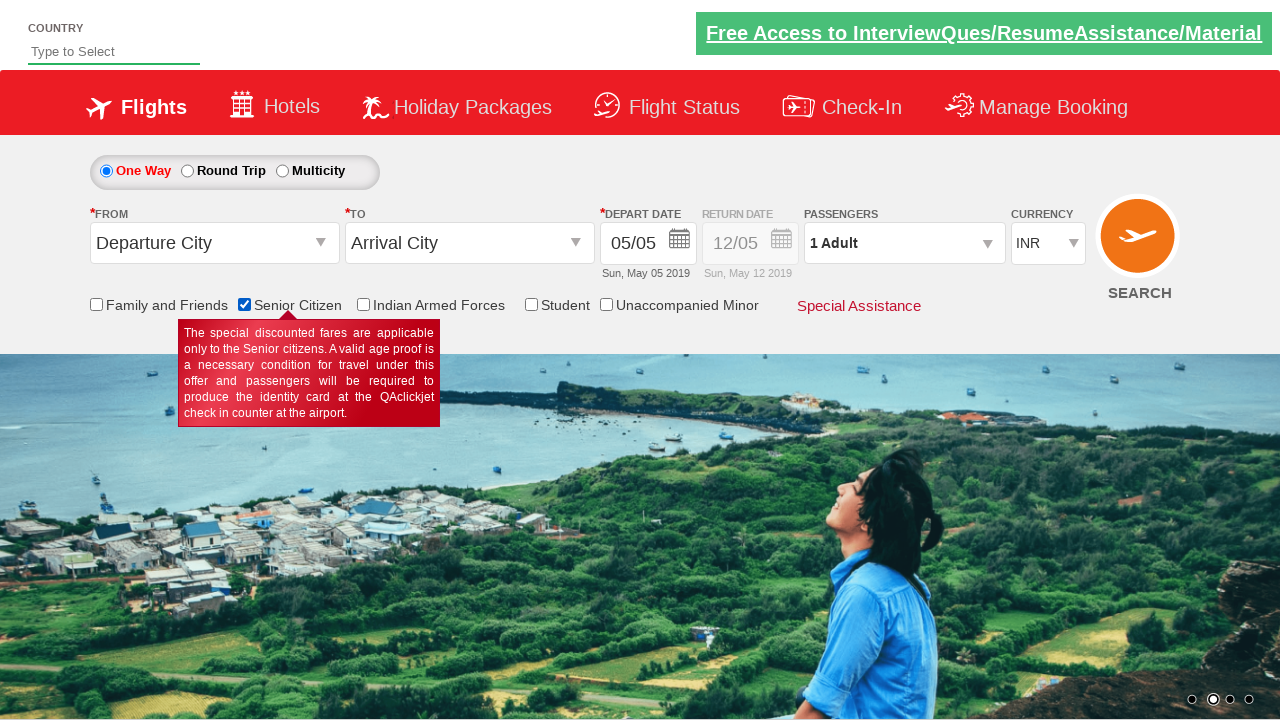

Verified Senior Citizen checkbox is now selected
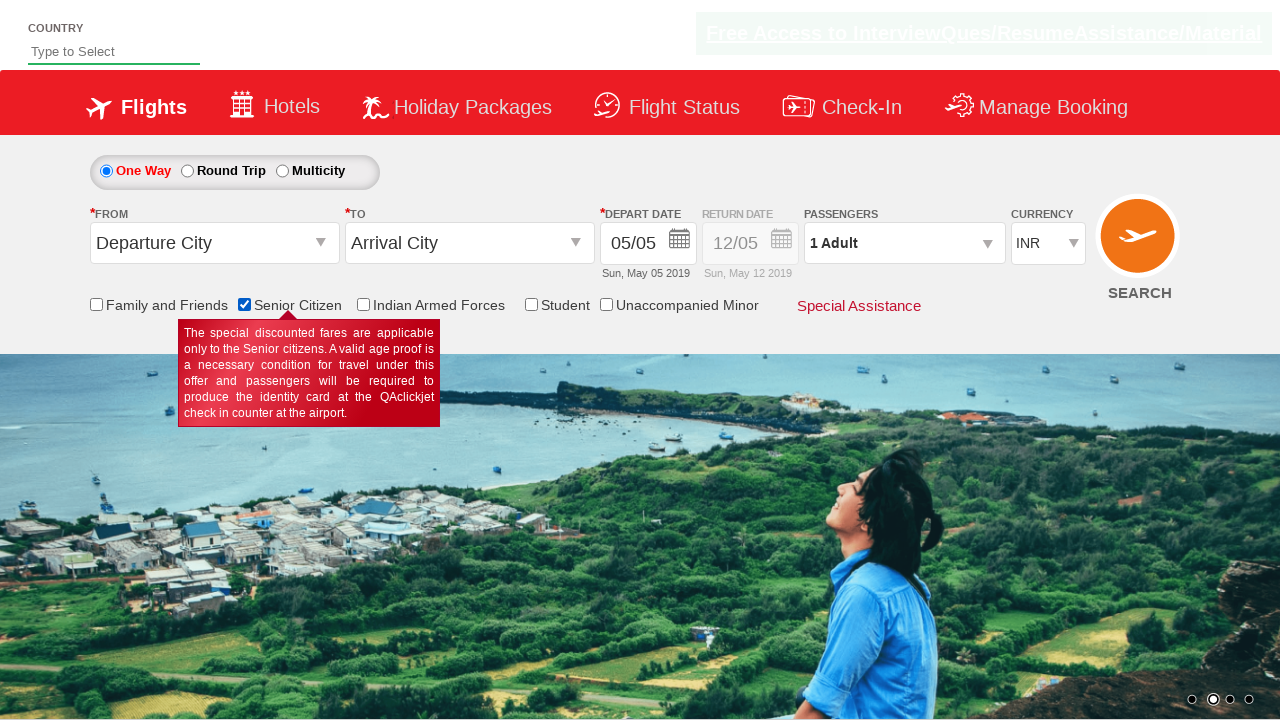

Clicked on passenger info dropdown to open it at (904, 243) on #divpaxinfo
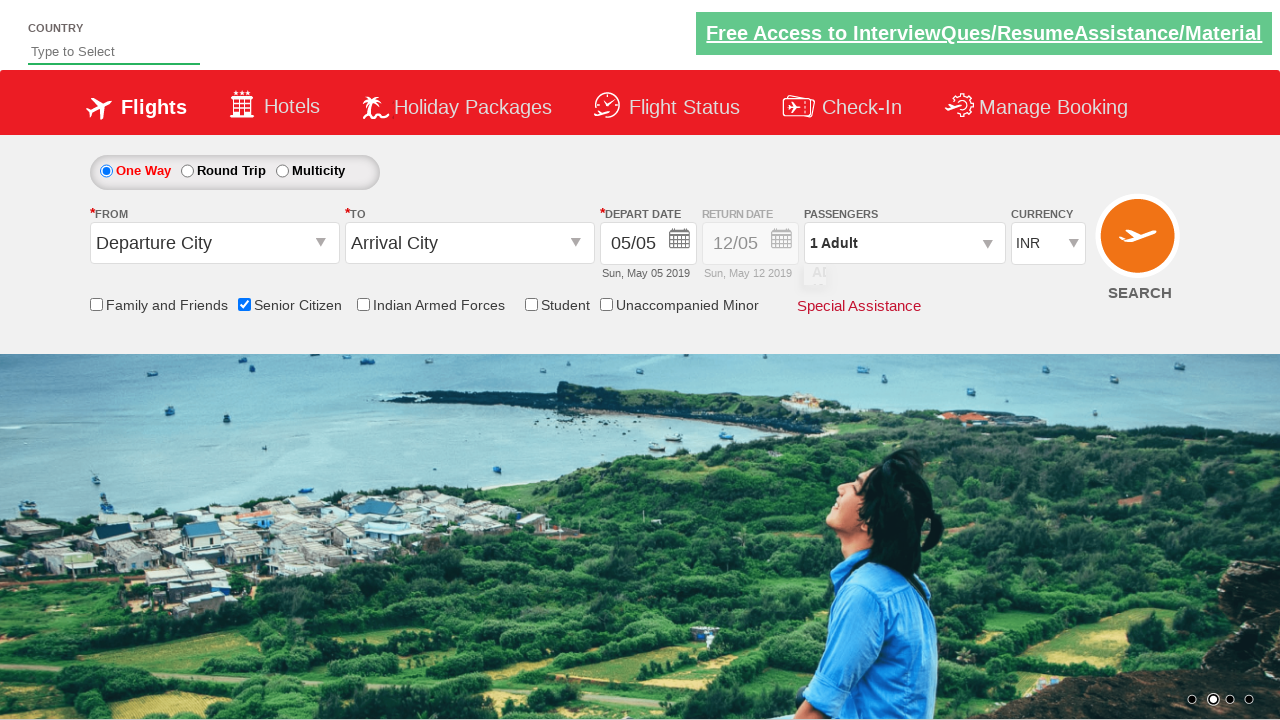

Waited 2 seconds for dropdown to open
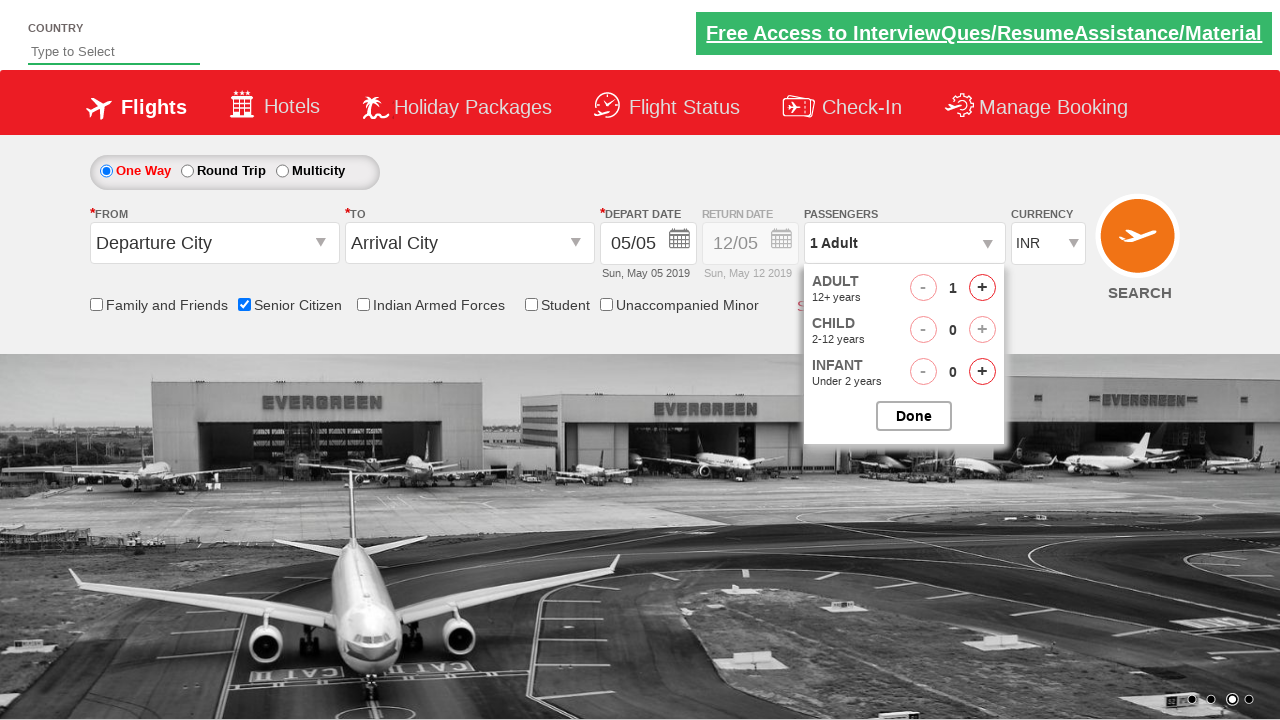

Clicked increment adult button (iteration 1/3) at (982, 288) on #hrefIncAdt
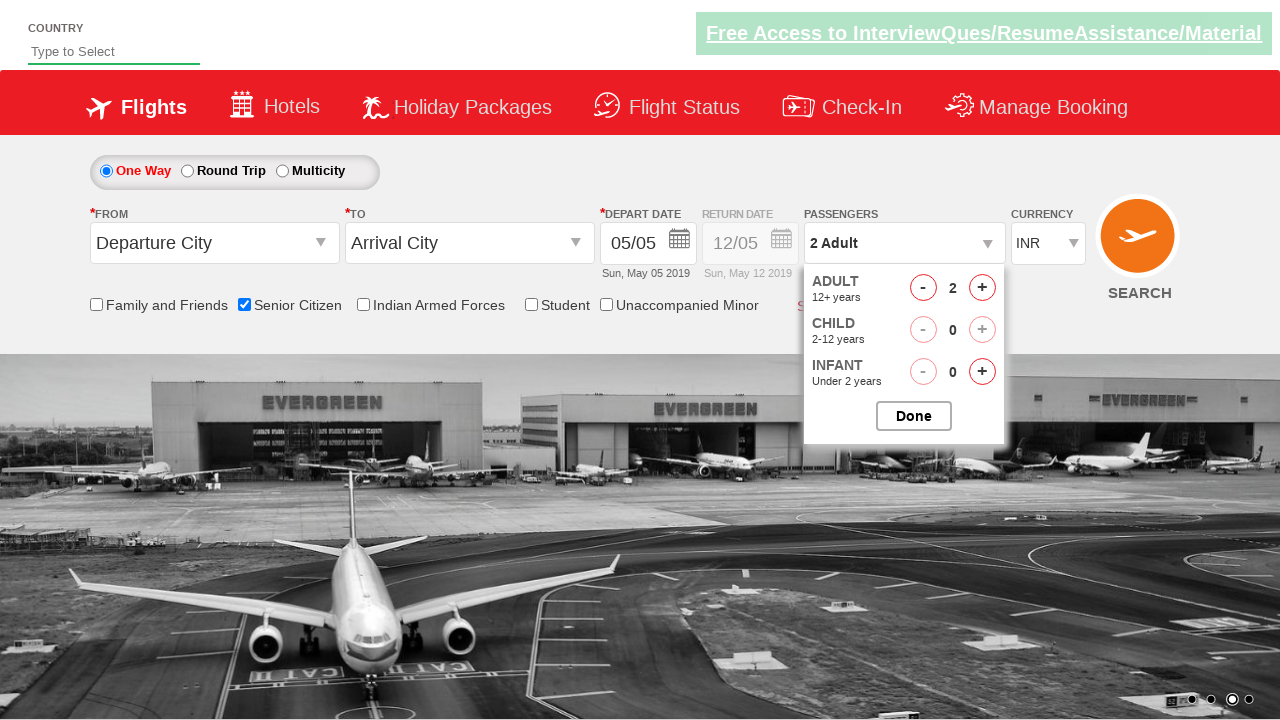

Clicked increment adult button (iteration 2/3) at (982, 288) on #hrefIncAdt
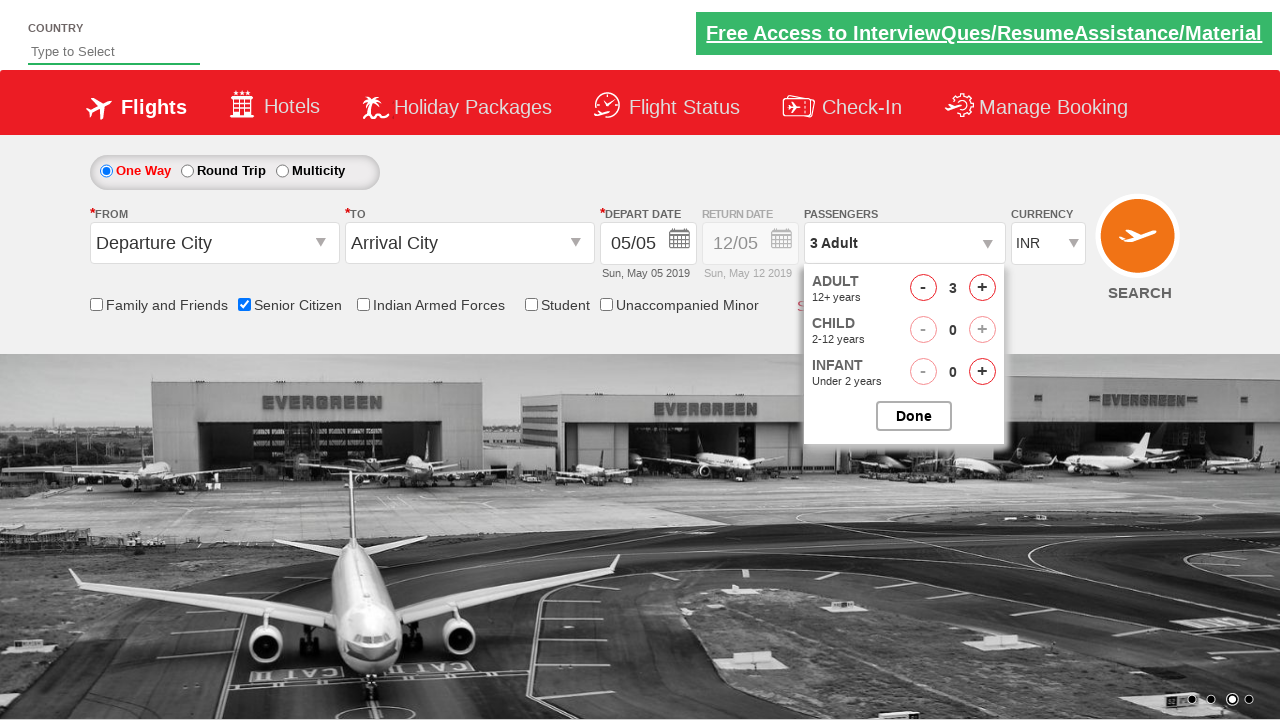

Clicked increment adult button (iteration 3/3) at (982, 288) on #hrefIncAdt
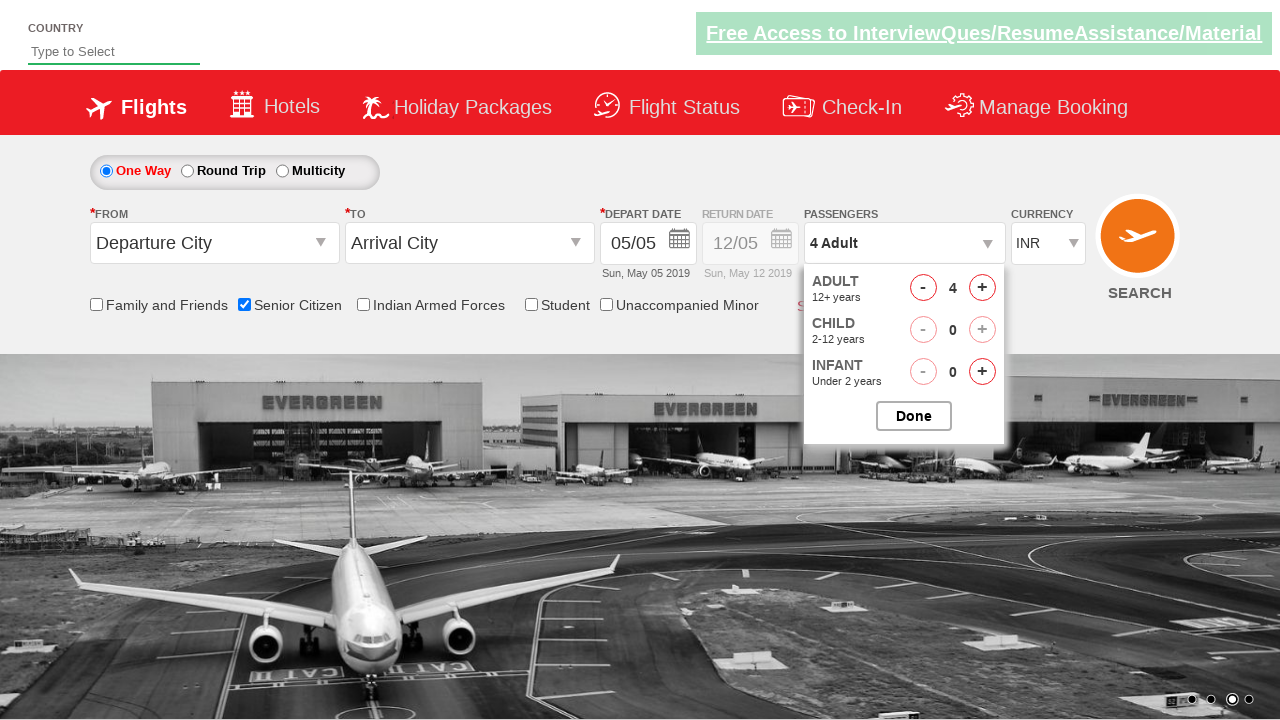

Clicked to close passenger options dropdown at (914, 416) on #btnclosepaxoption
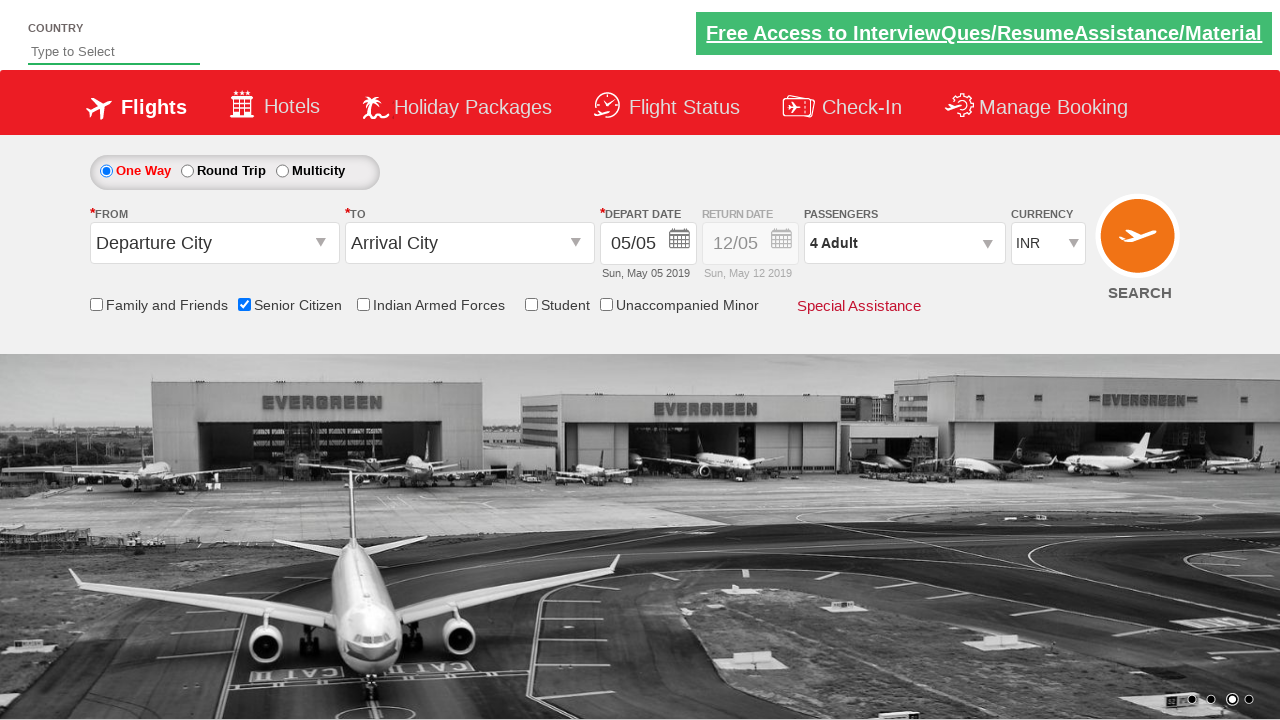

Located passenger info display element
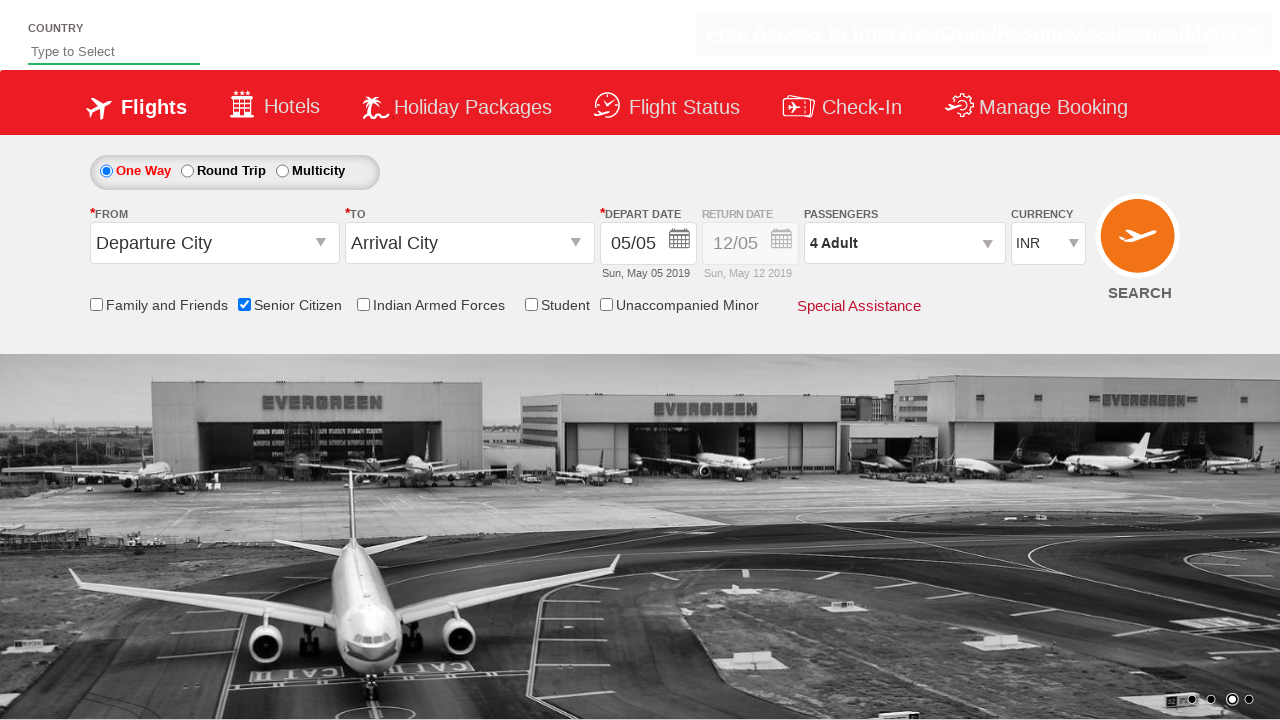

Verified passenger count displays '4 Adult'
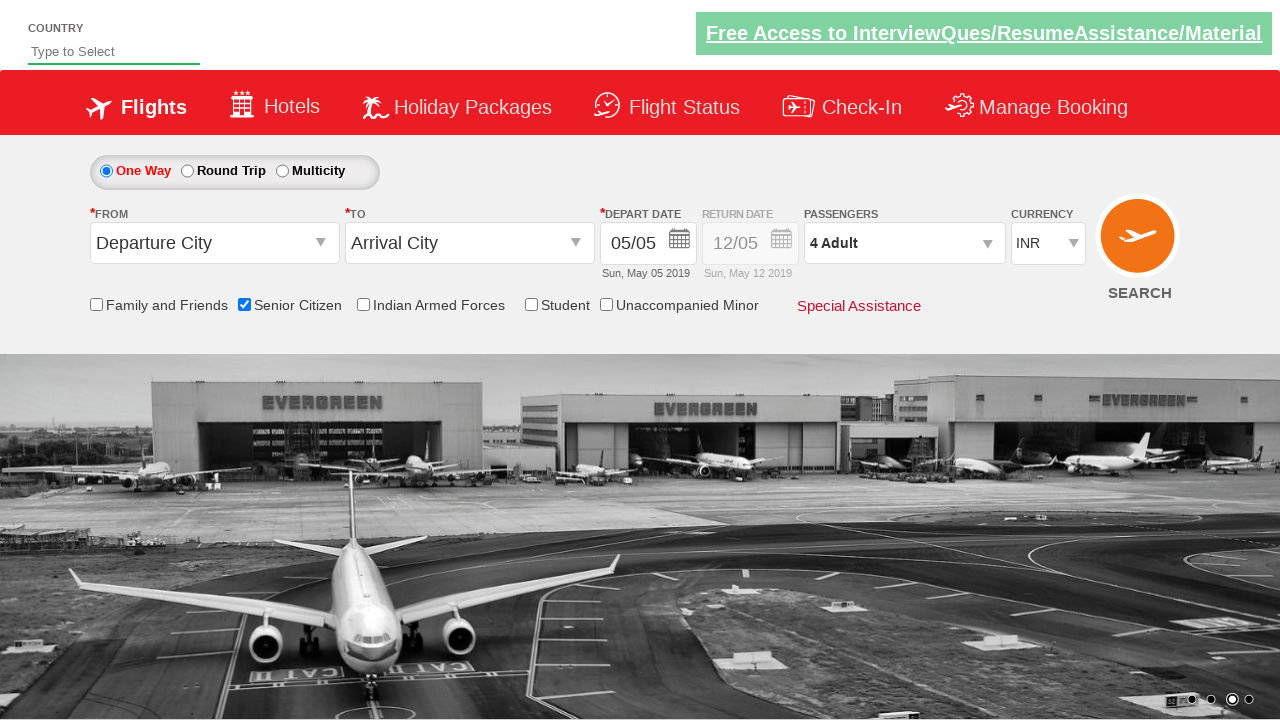

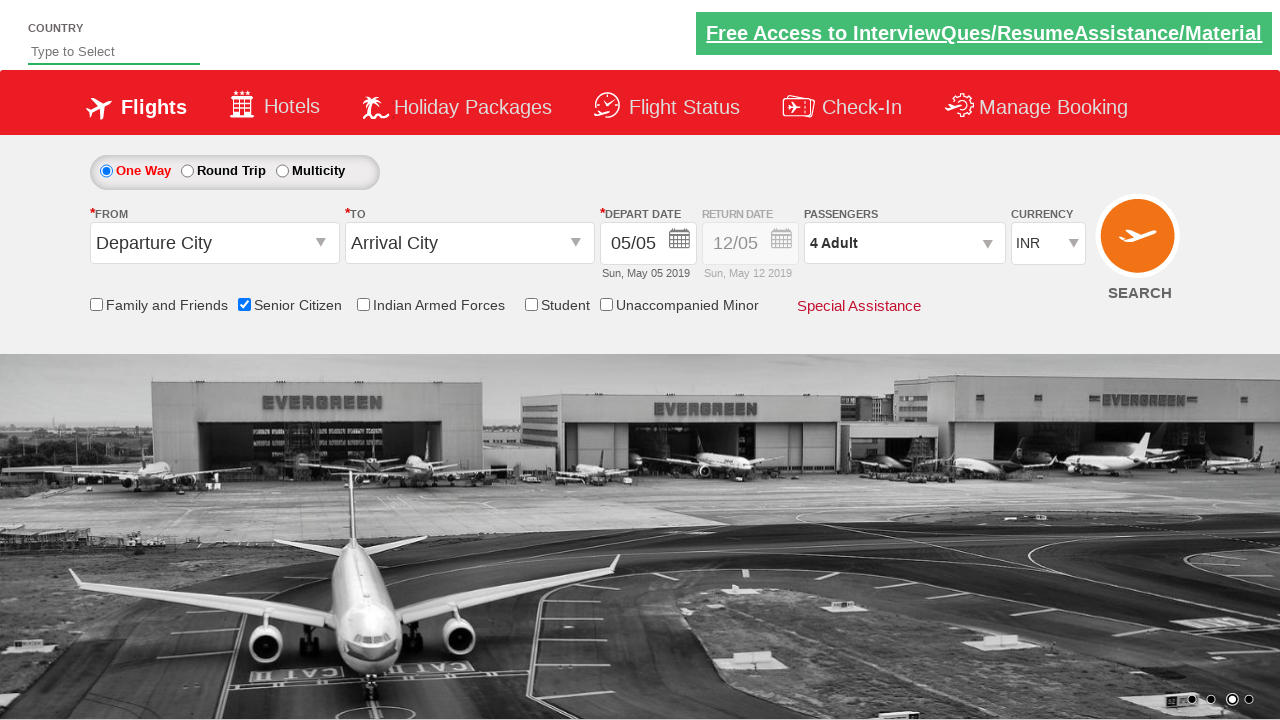